Tests right-clicking an element to open a context menu, hovering over a menu item, and clicking it

Starting URL: http://swisnl.github.io/jQuery-contextMenu/demo.html

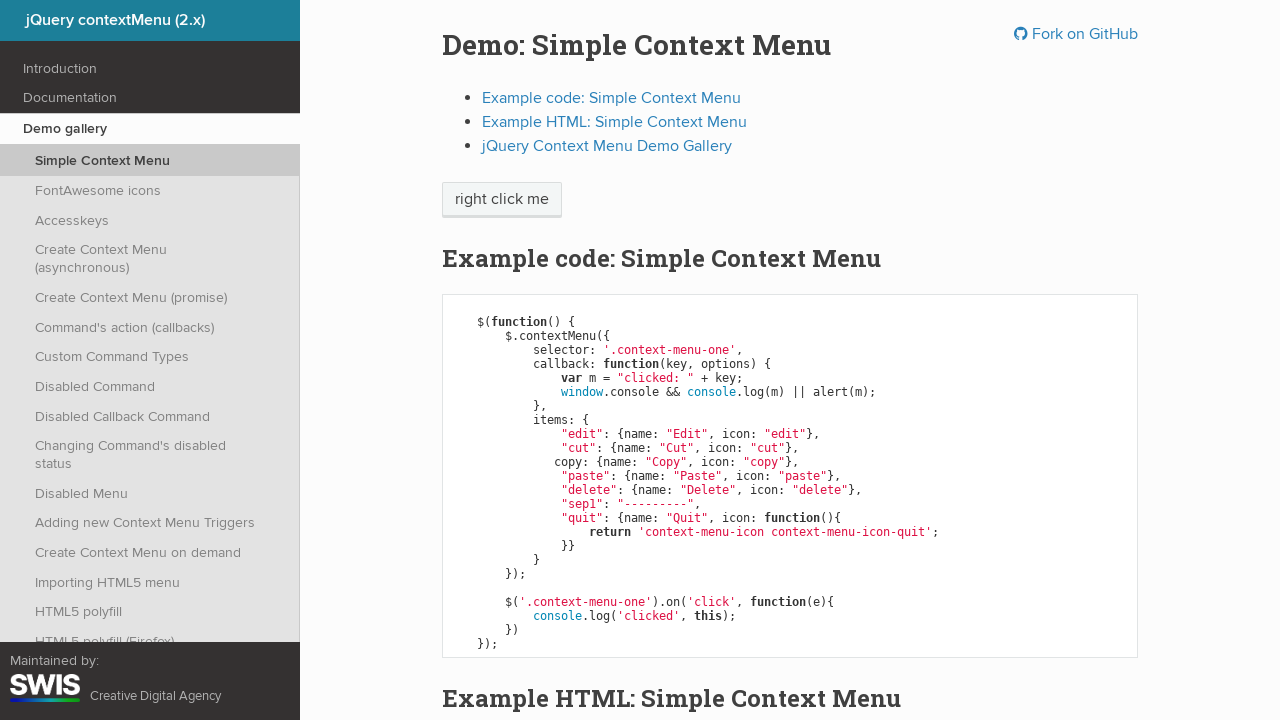

Right-clicked on 'right click me' element to open context menu at (502, 200) on //span[text()='right click me']
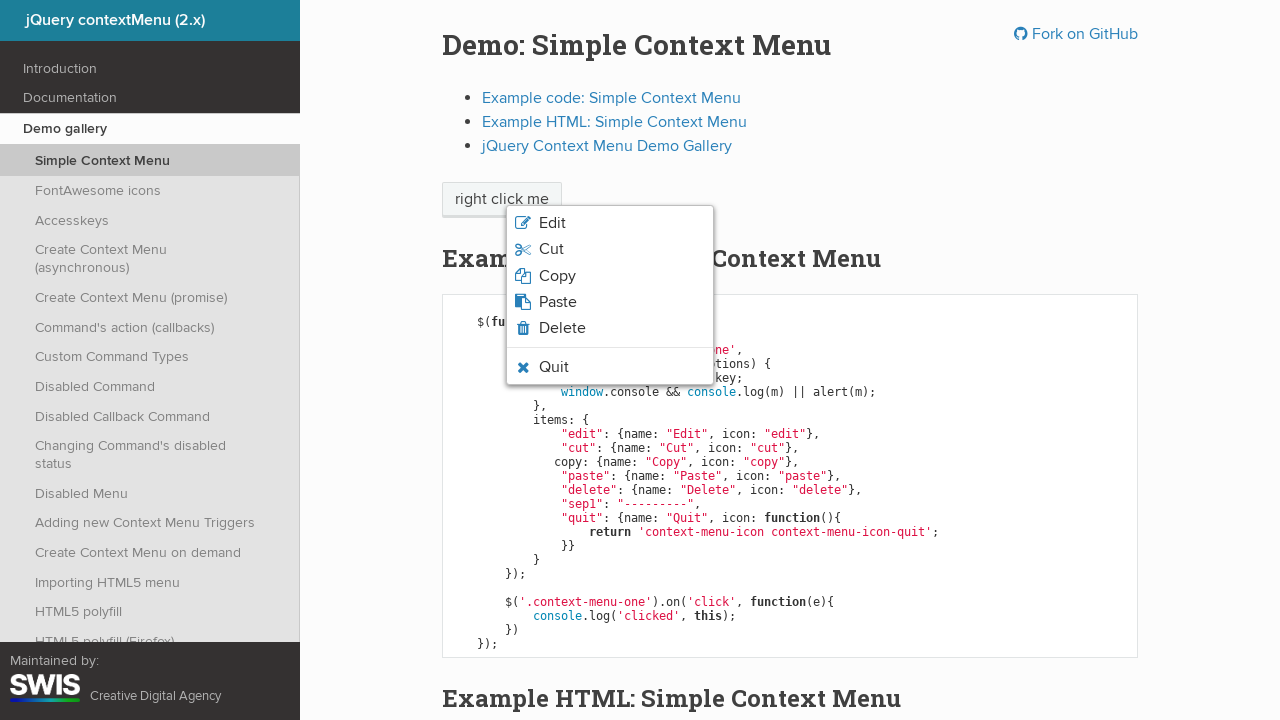

Hovered over Quit menu item at (610, 367) on xpath=//li[contains(@class,'context-menu-icon-quit')]
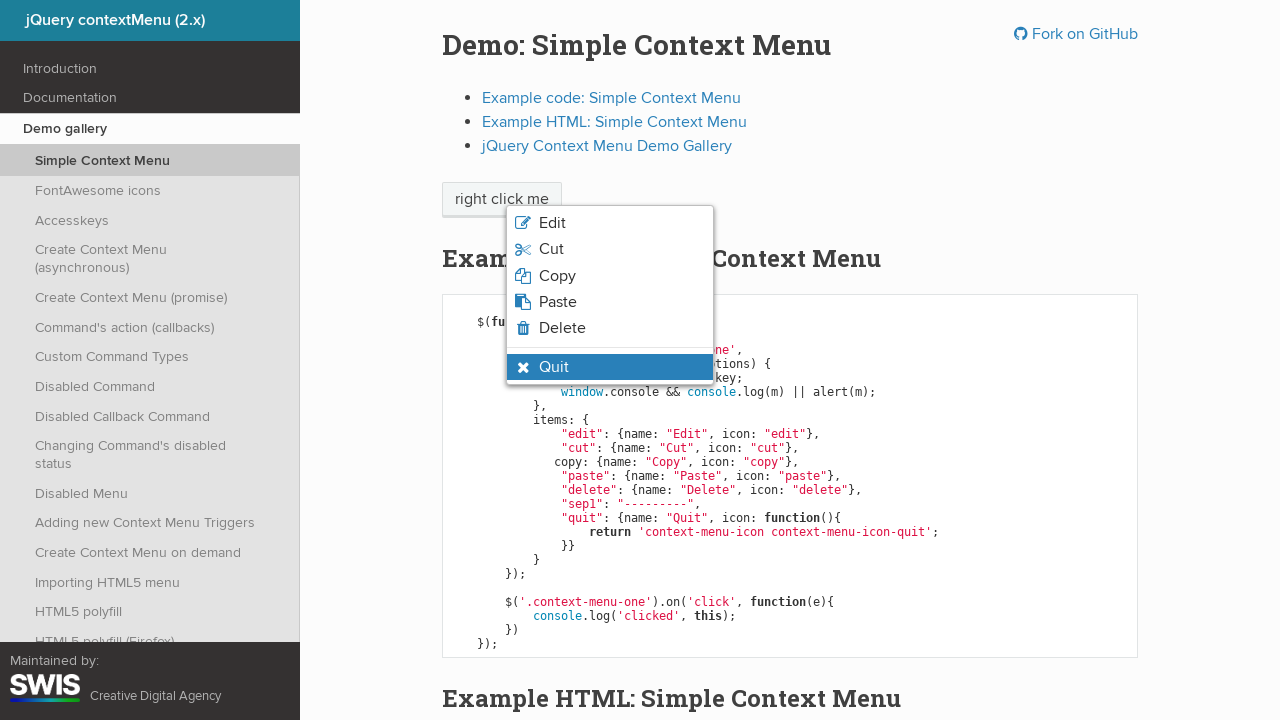

Verified Quit menu item is visible and hovered
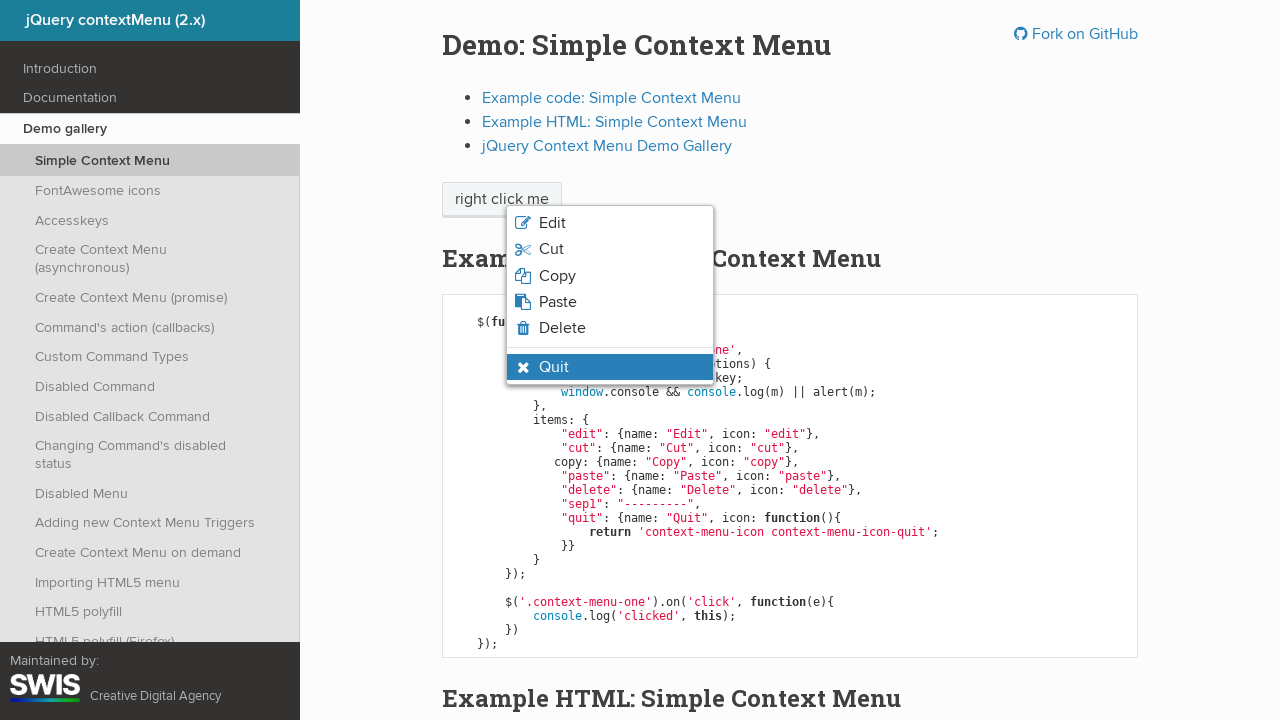

Clicked on Quit menu option at (610, 367) on xpath=//li[contains(@class,'context-menu-icon-quit')]
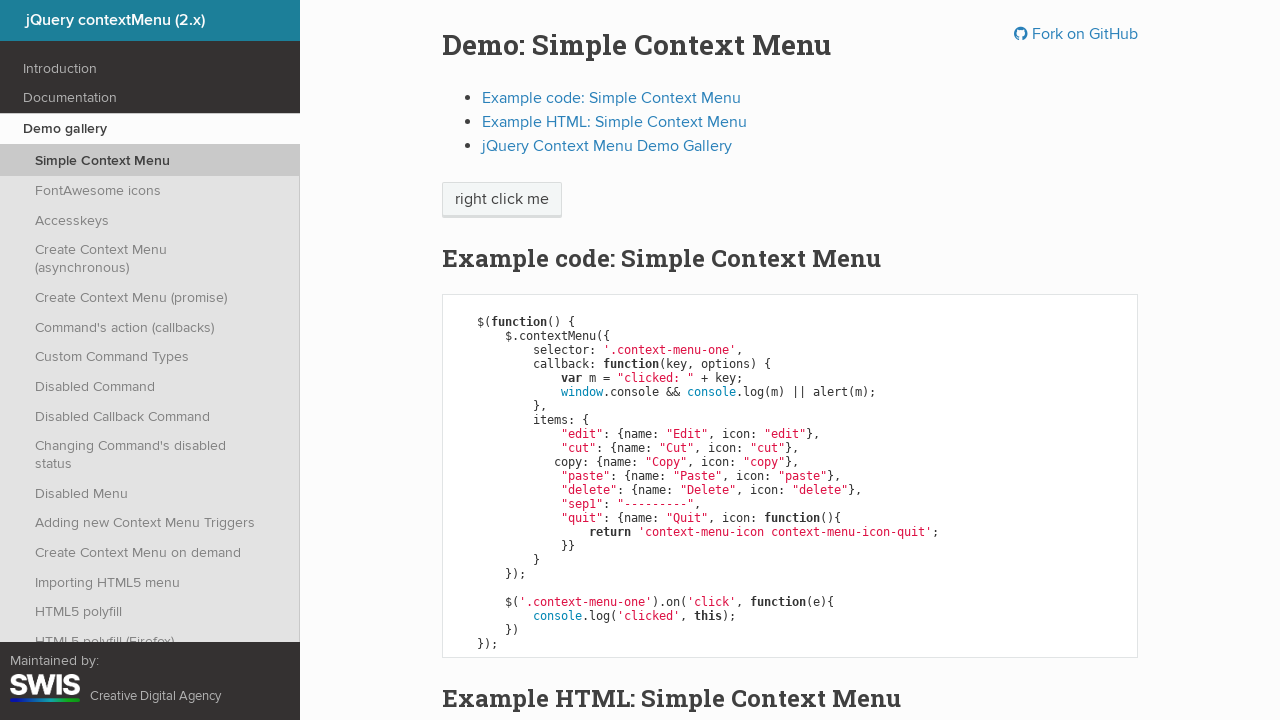

Alert dialog accepted
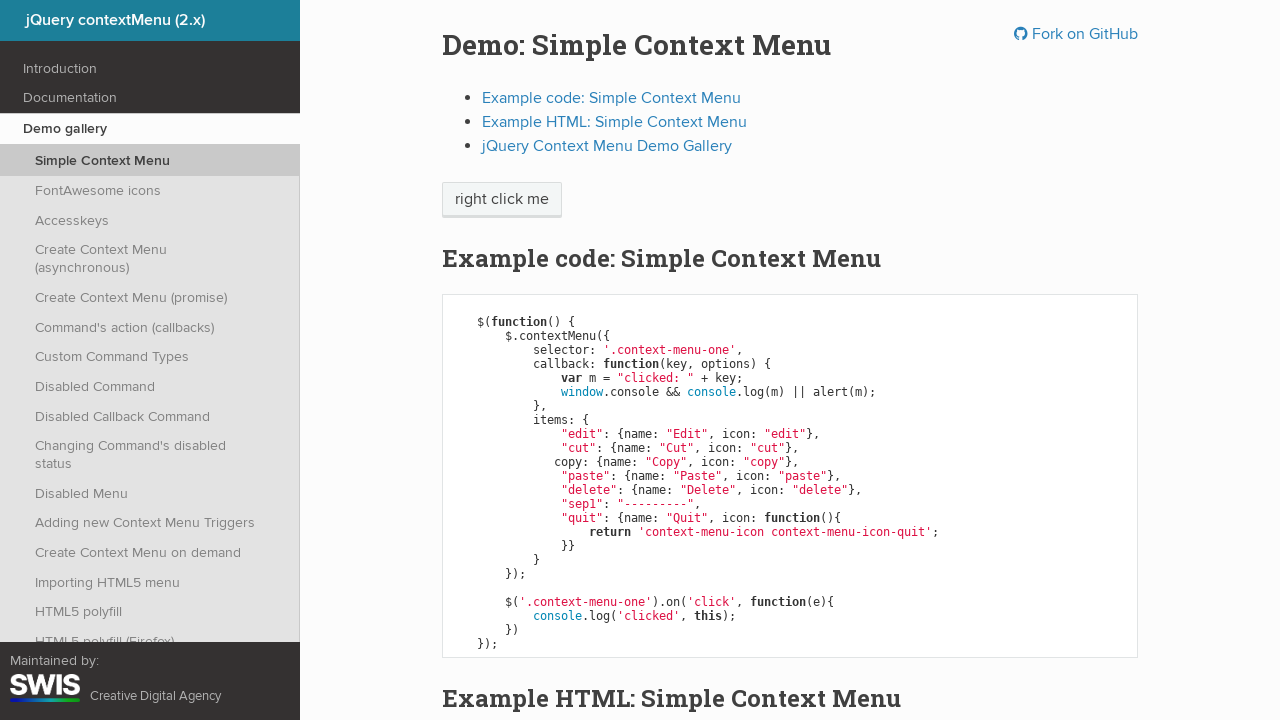

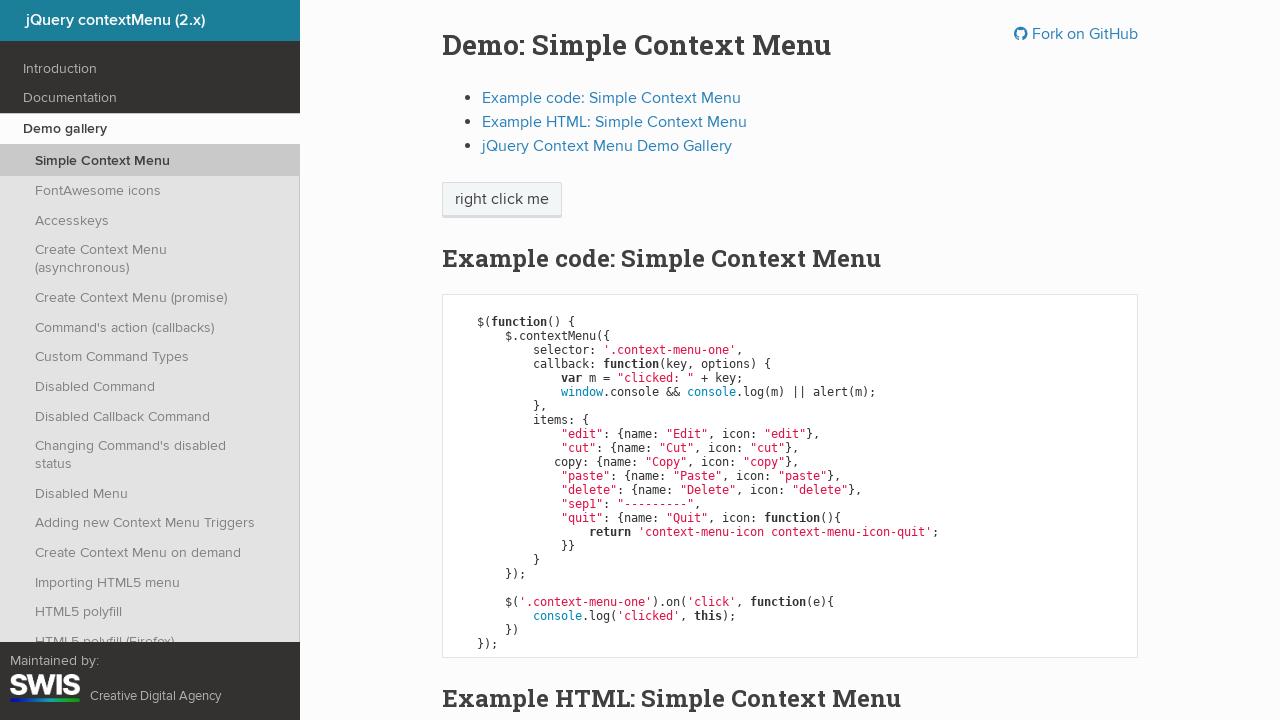